Tests dynamic control elements by clicking buttons to add/remove a checkbox and enable/disable an input field

Starting URL: http://the-internet.herokuapp.com/dynamic_controls

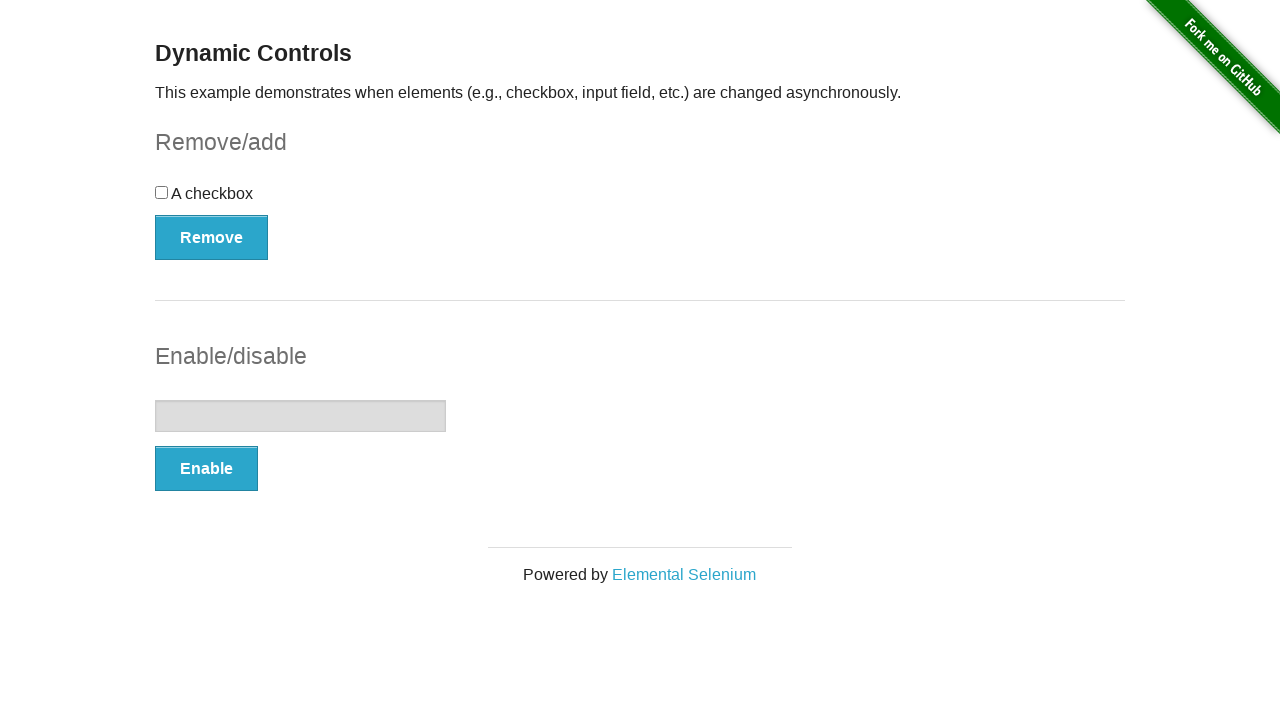

Clicked button to remove checkbox at (212, 237) on [onclick='swapCheckbox()']
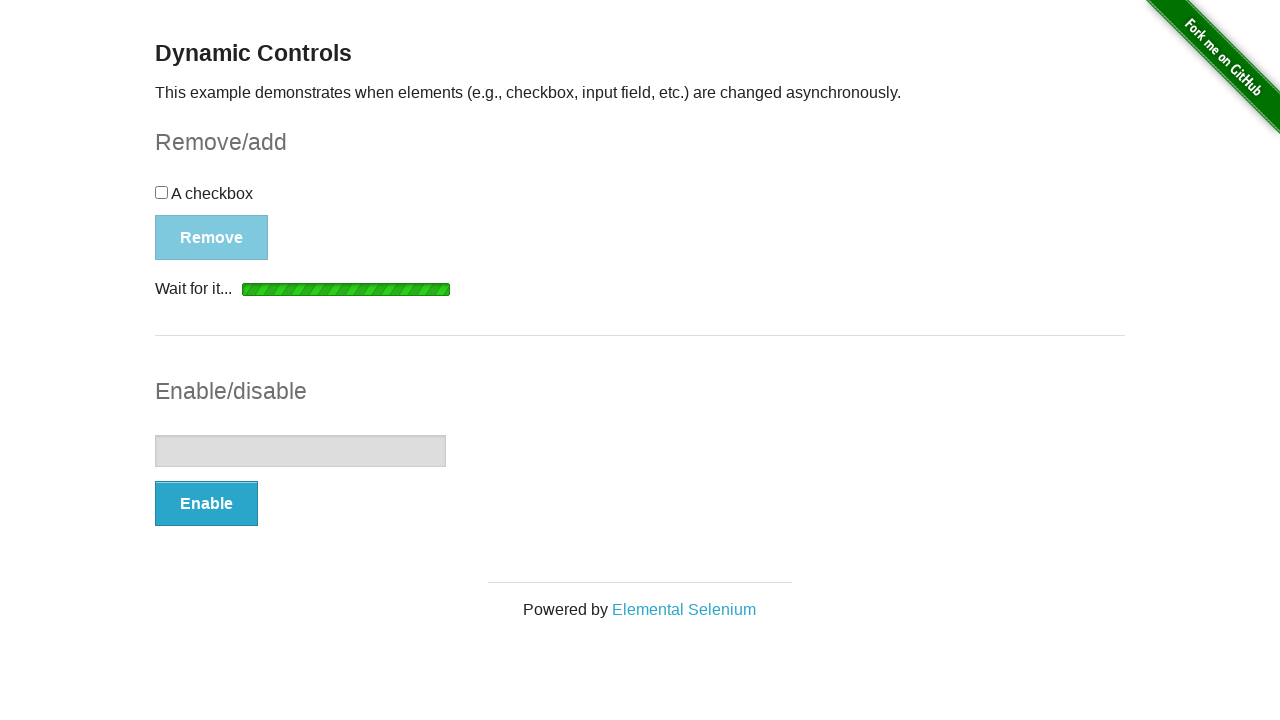

Waited for checkbox removal confirmation message to appear
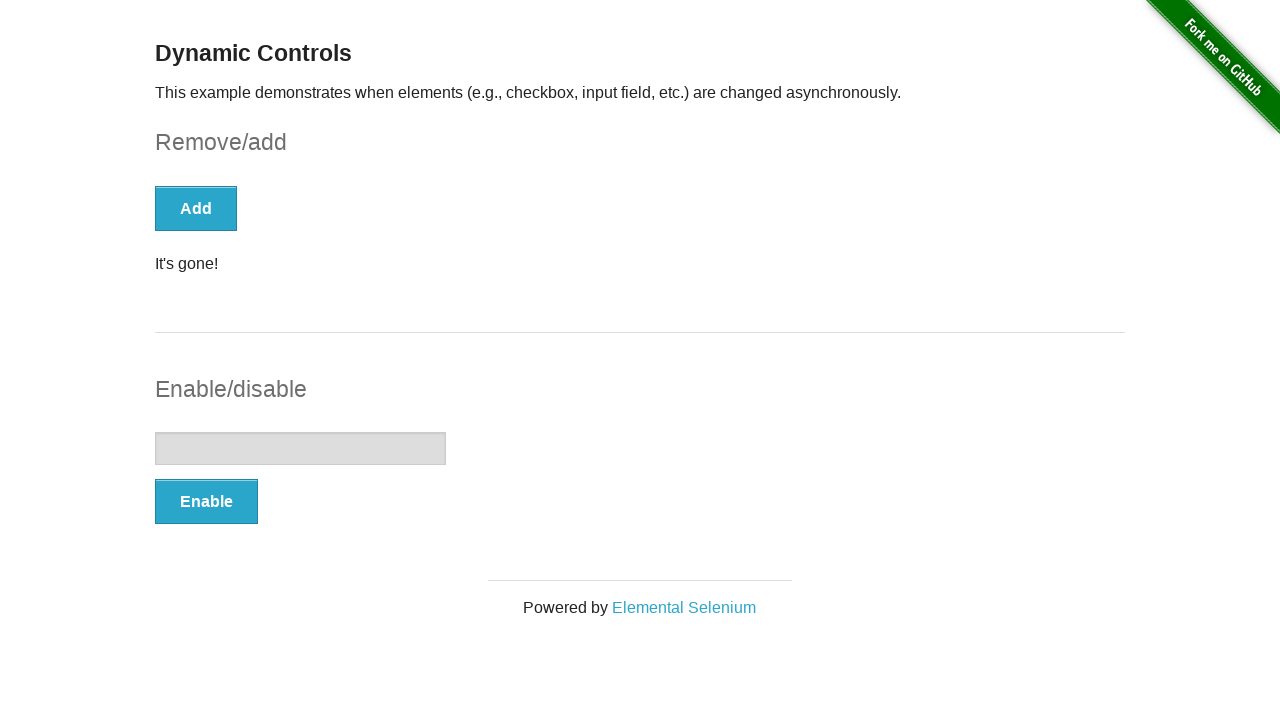

Counted checkboxes on page: 0 found
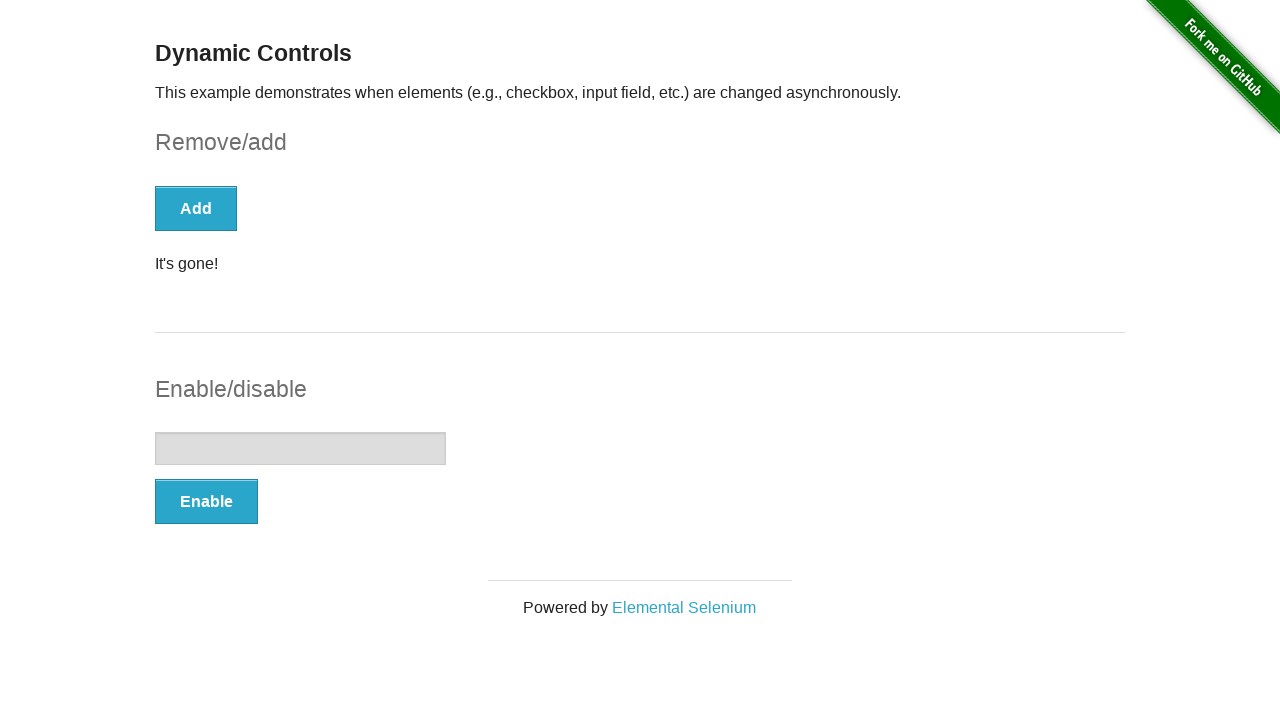

Verified checkbox has been removed
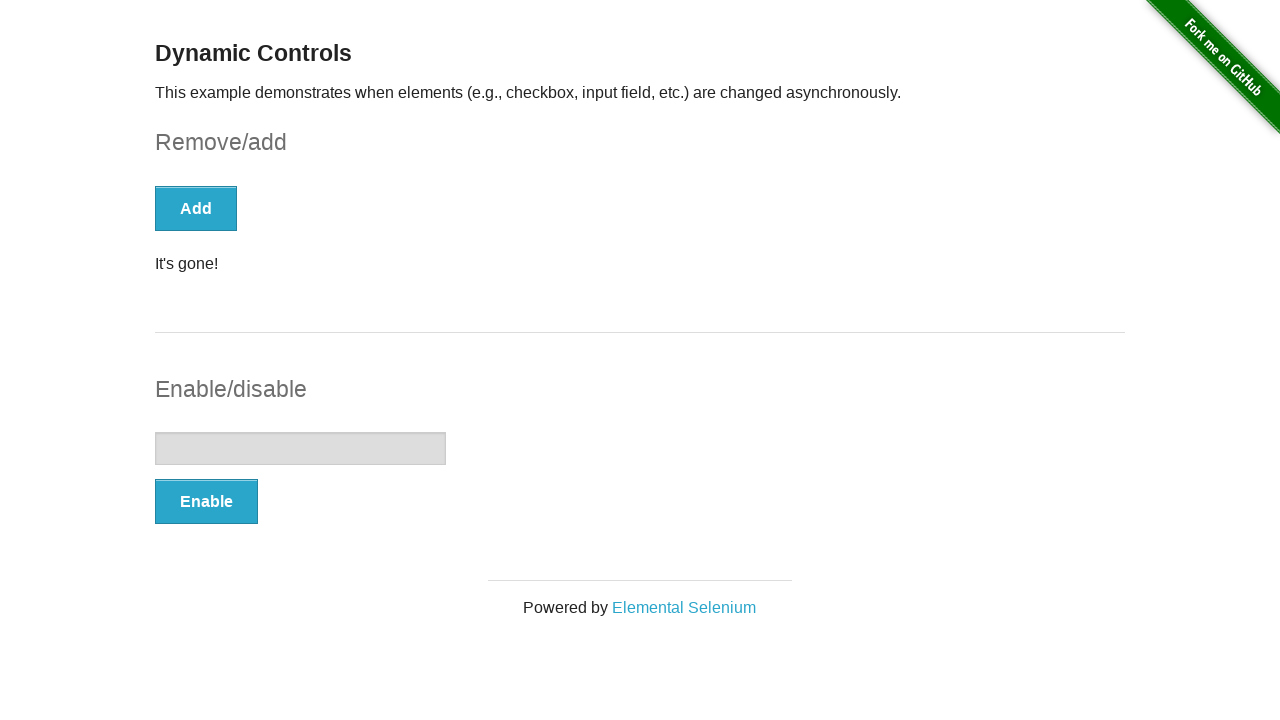

Clicked button to enable input field at (206, 501) on [onclick='swapInput()']
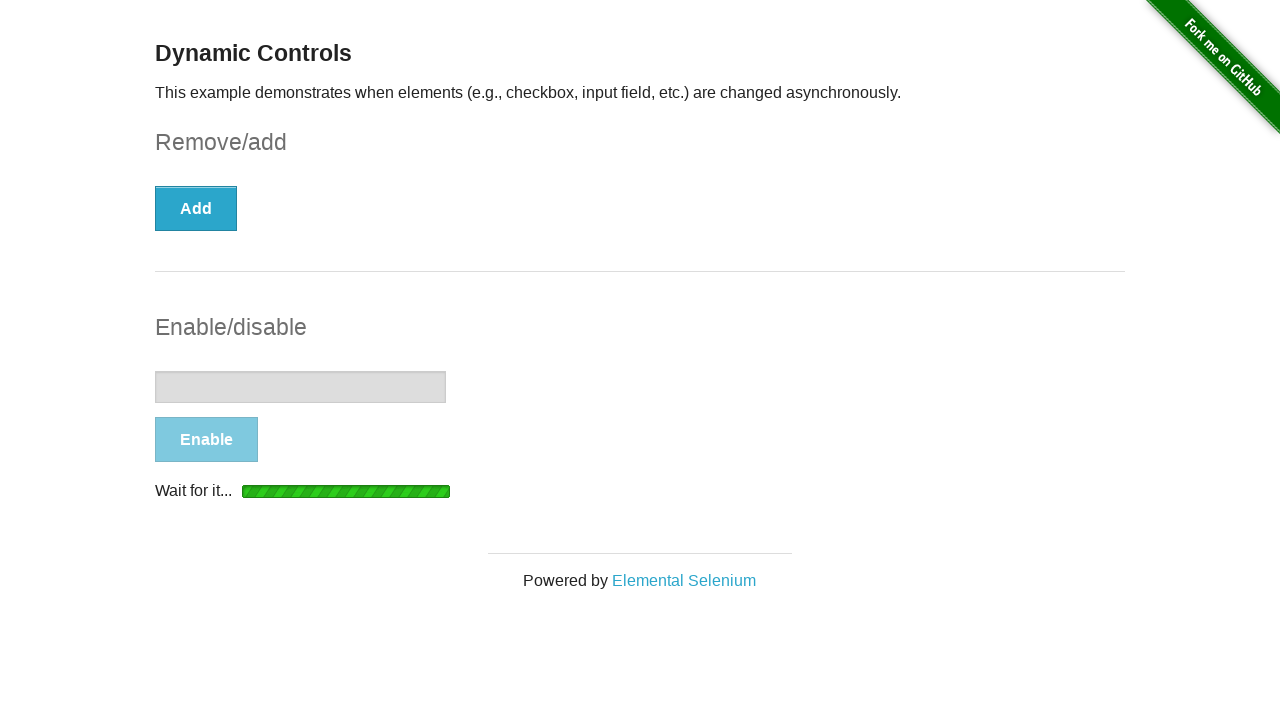

Waited for input field enable confirmation message to appear
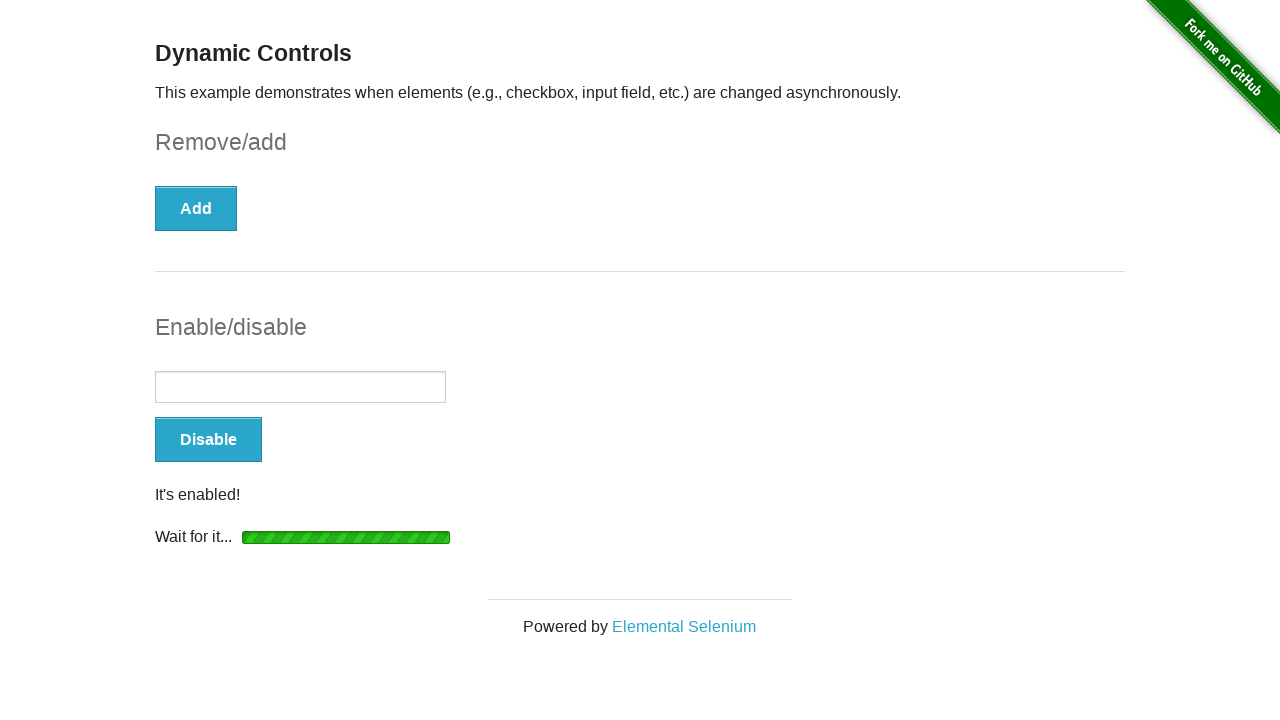

Located input field element
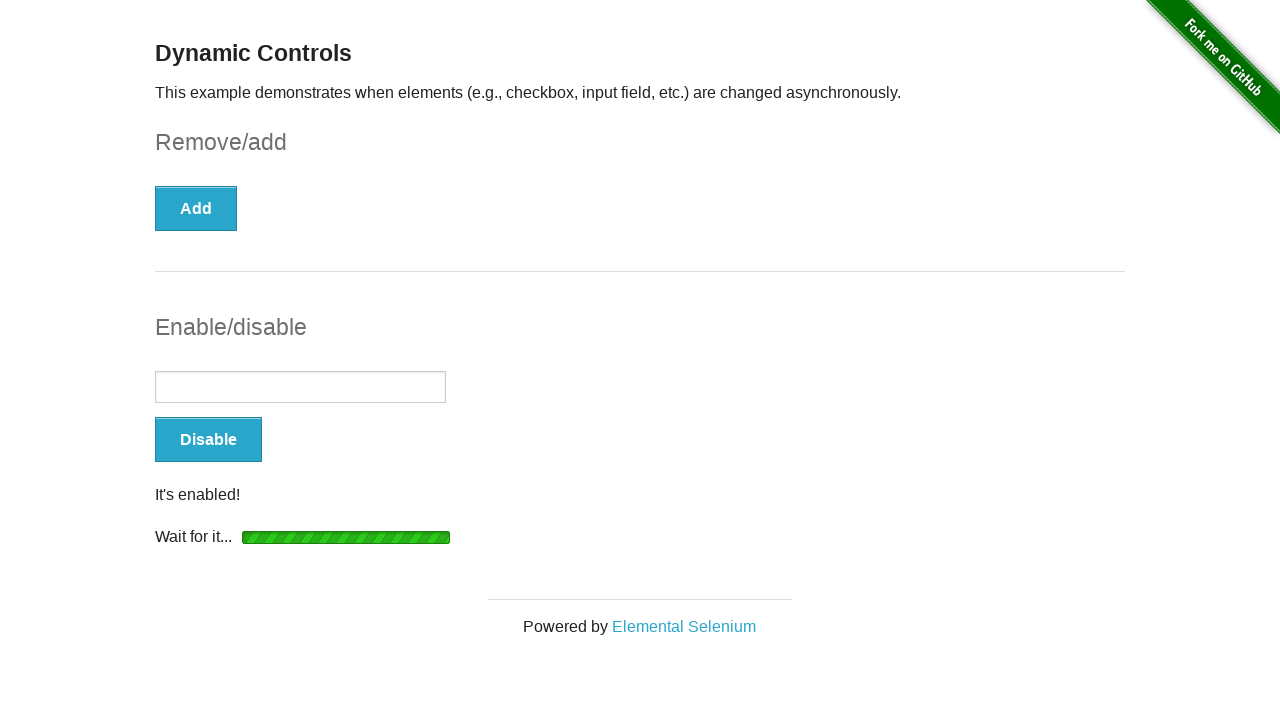

Verified input field is enabled
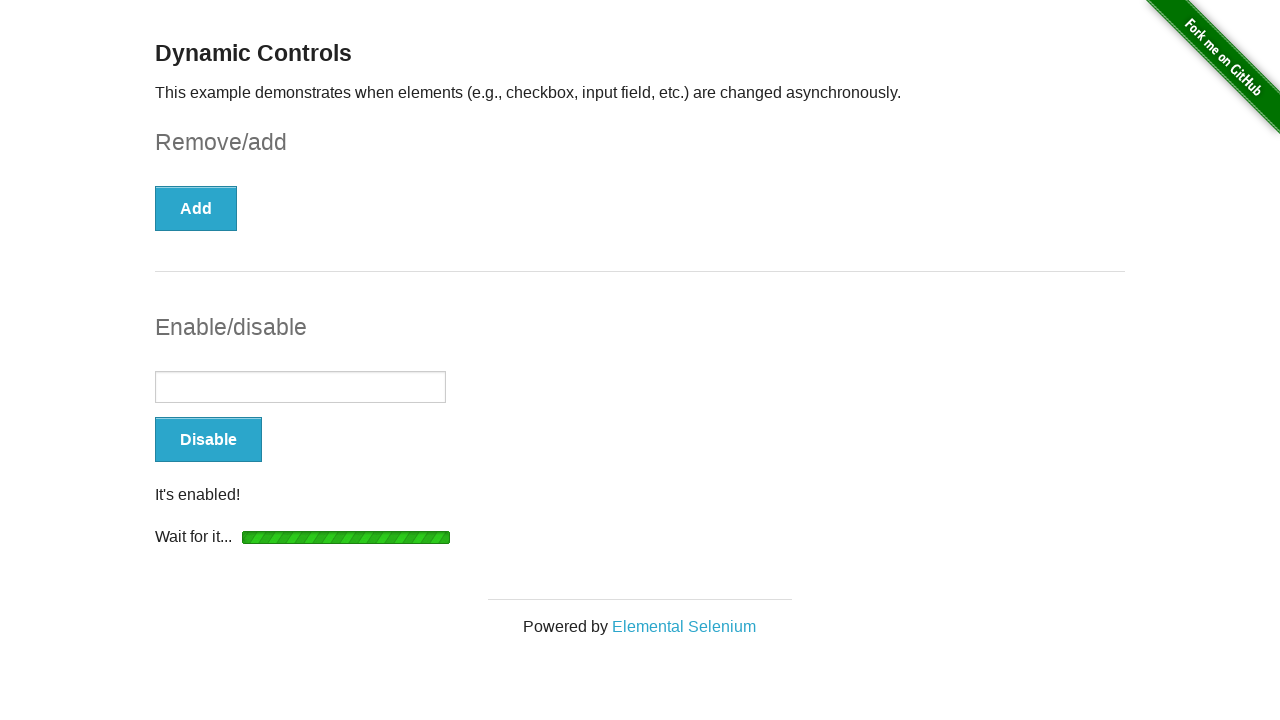

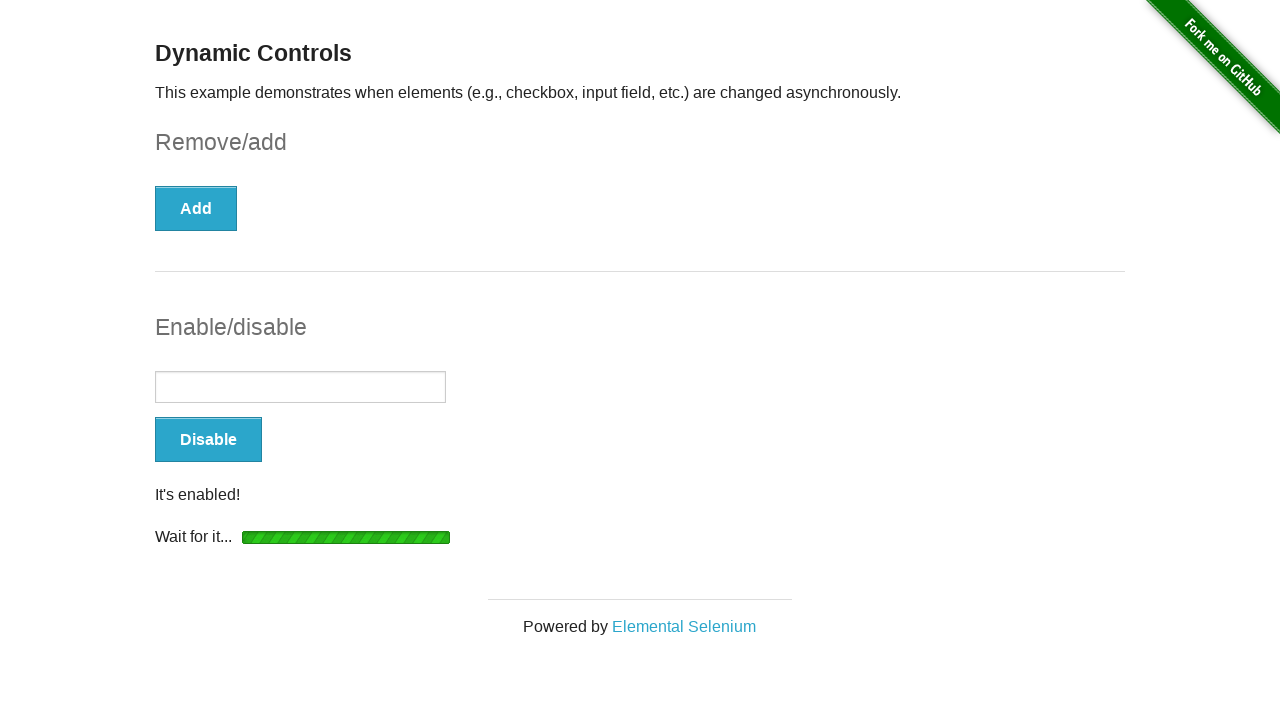